Navigates to Selenium.dev website, scrolls to a specific element on the page, and verifies that a sponsor logo is displayed

Starting URL: https://www.selenium.dev/

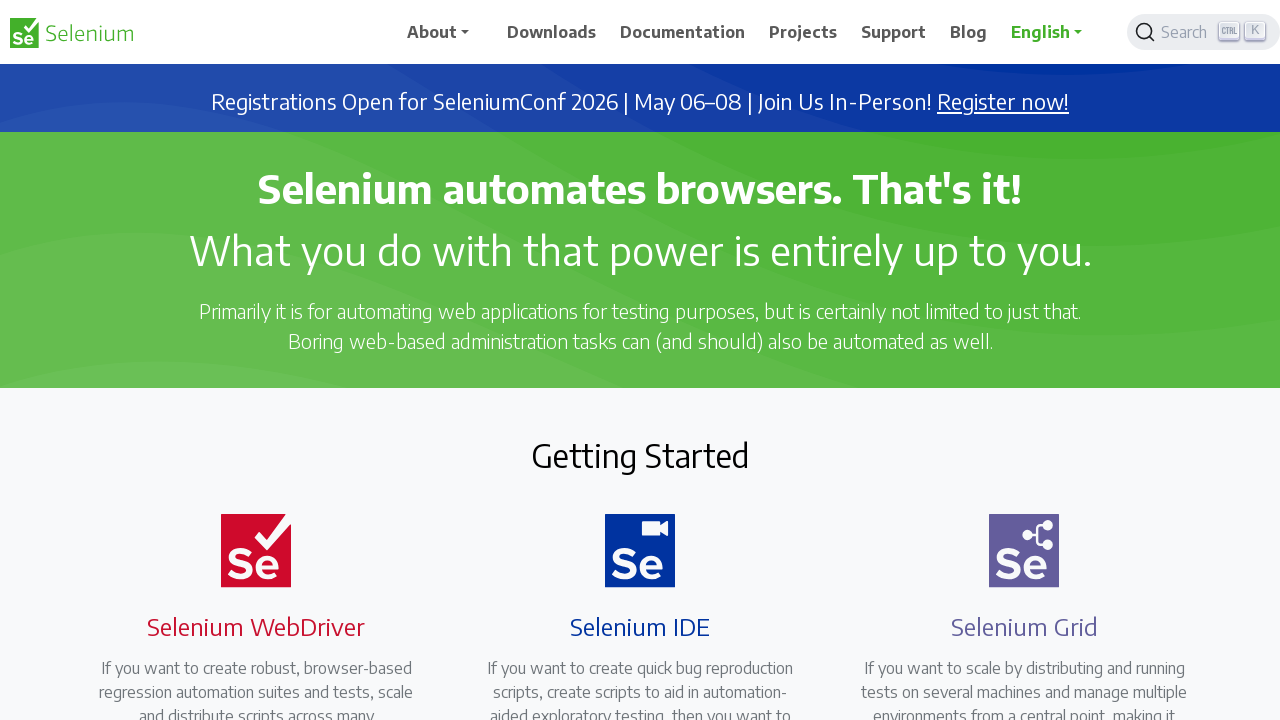

Located the #selenium-level element for scrolling
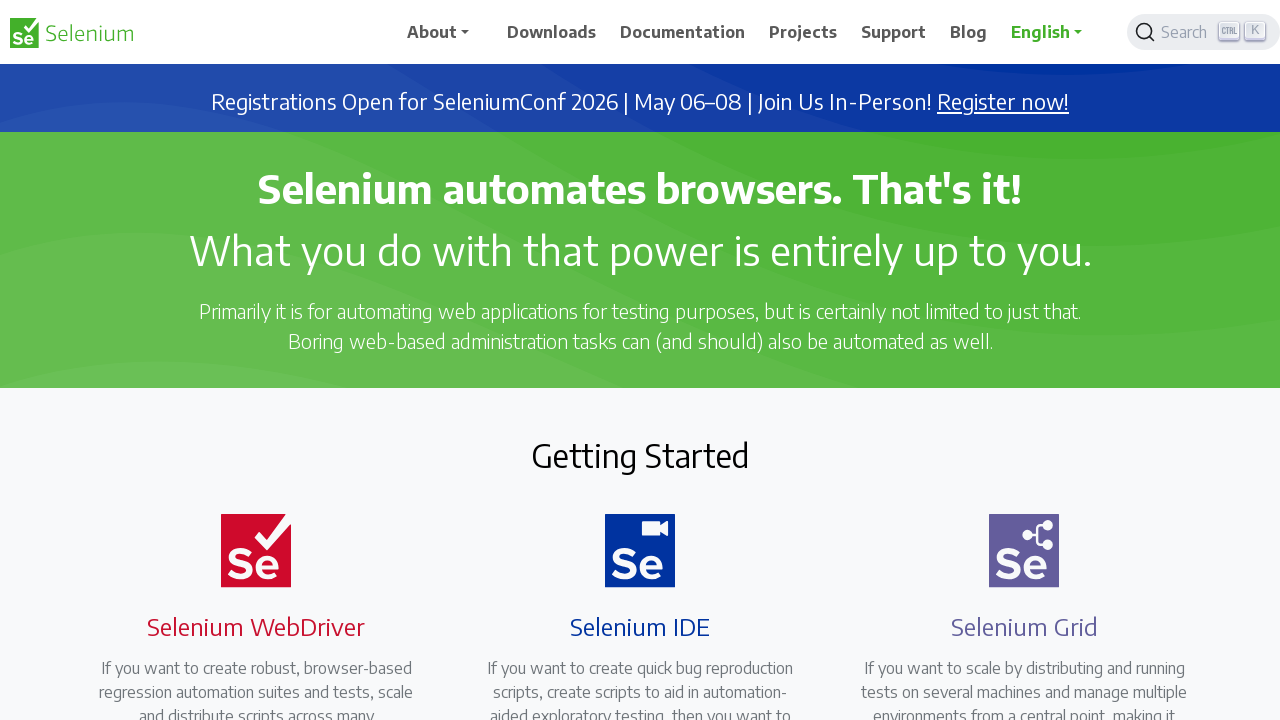

Scrolled to #selenium-level element using JavaScript
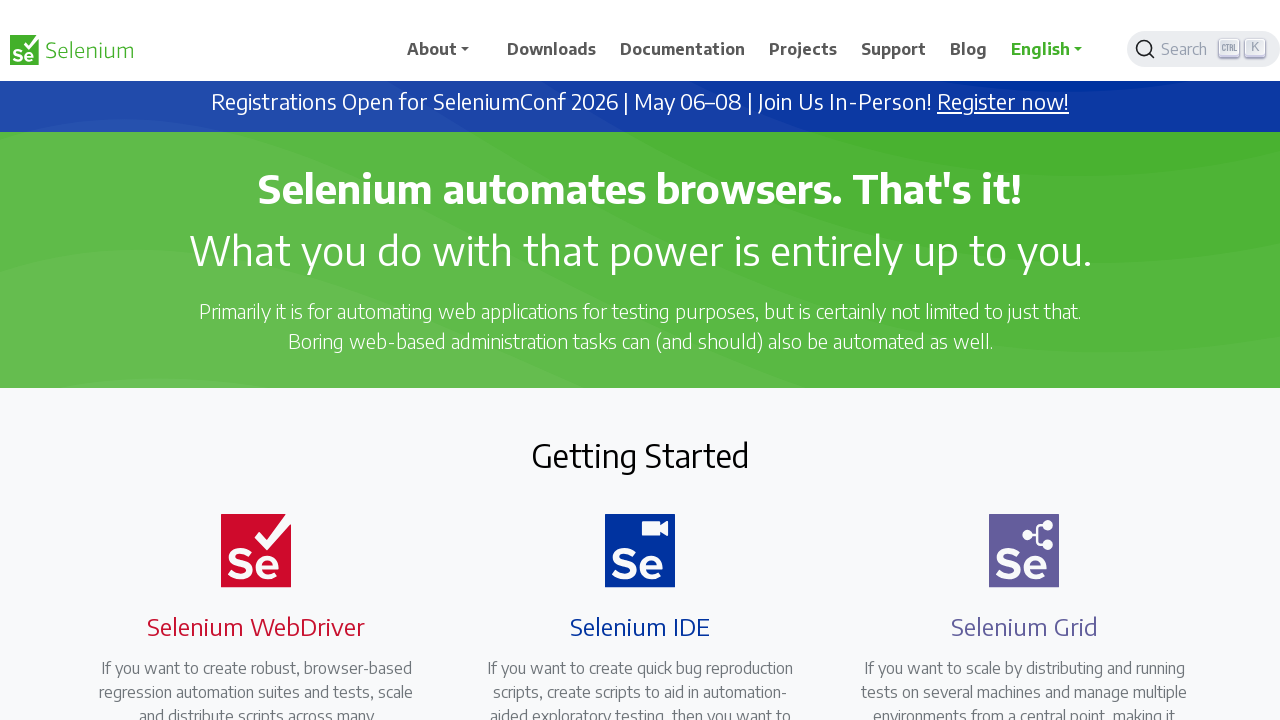

Waited 5 seconds for scroll animation to complete
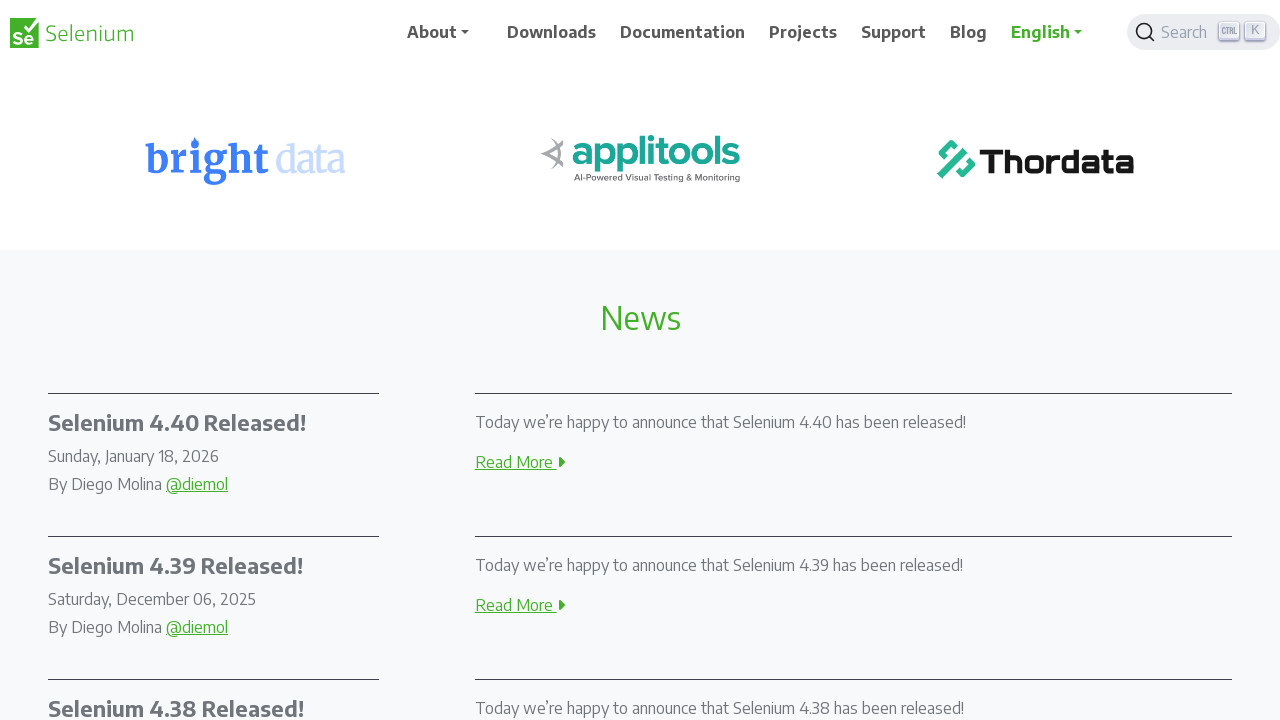

Located Applitools sponsor logo
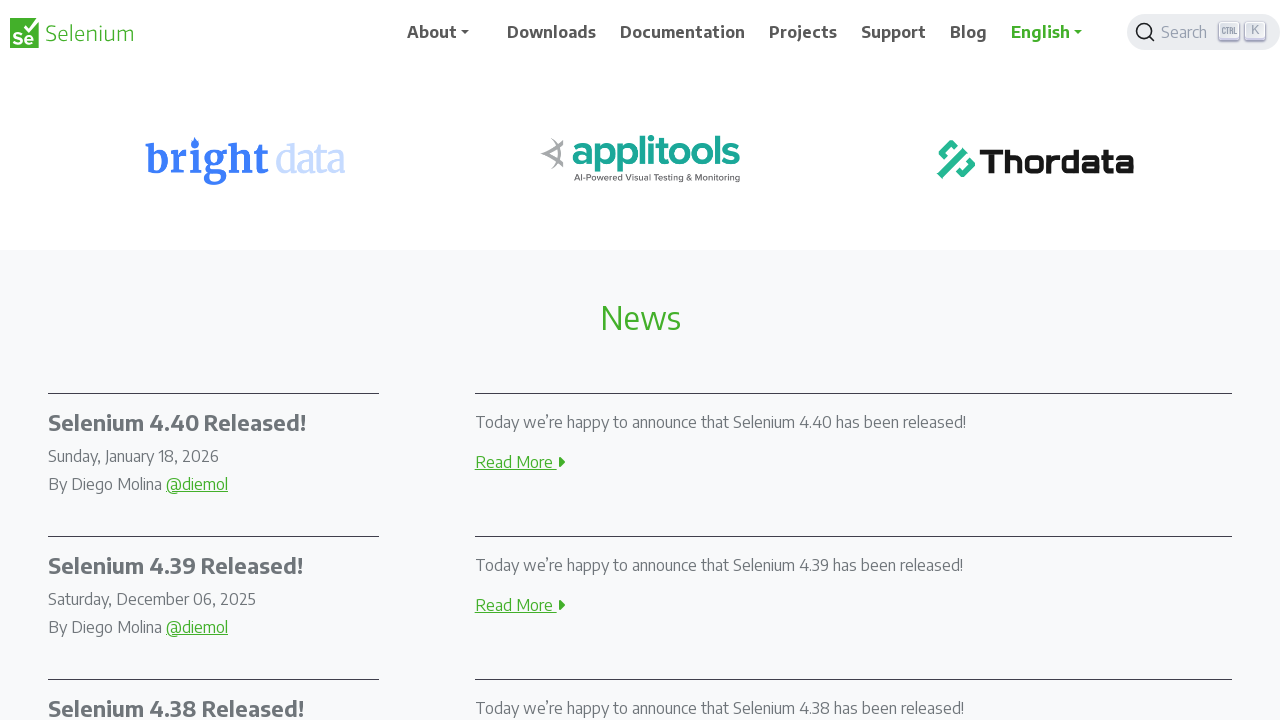

Verified sponsor logo visibility: True
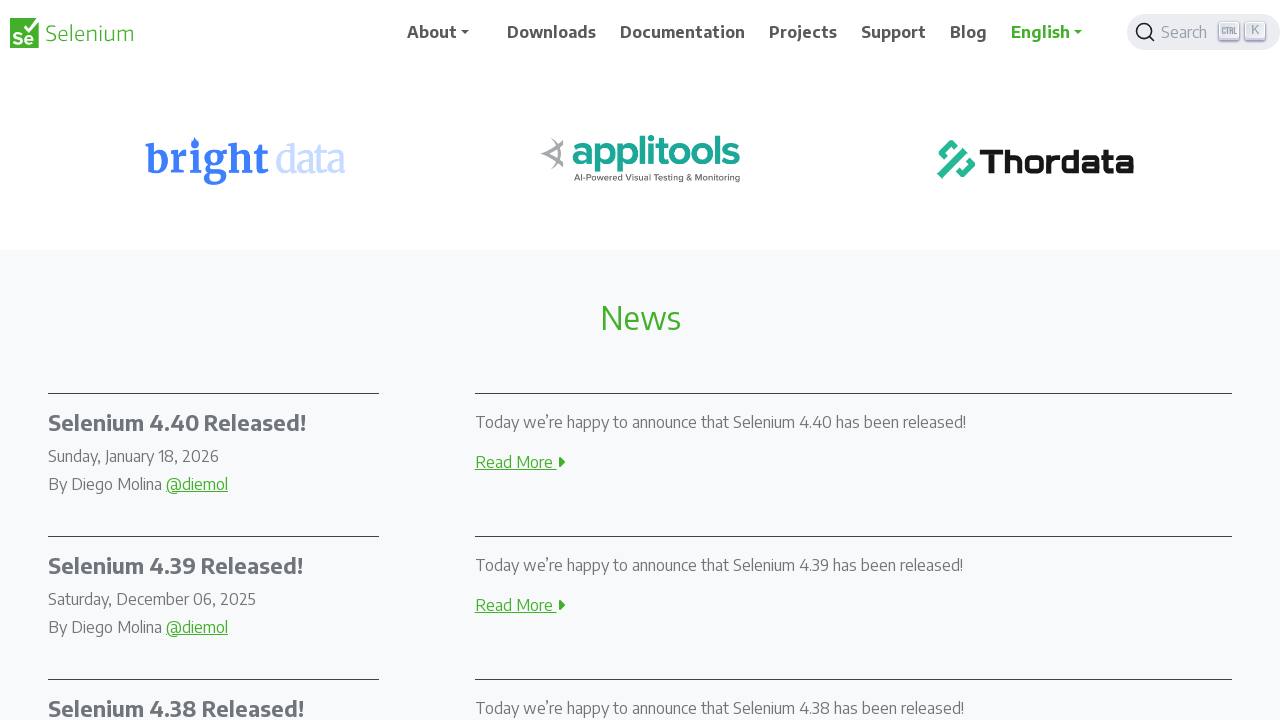

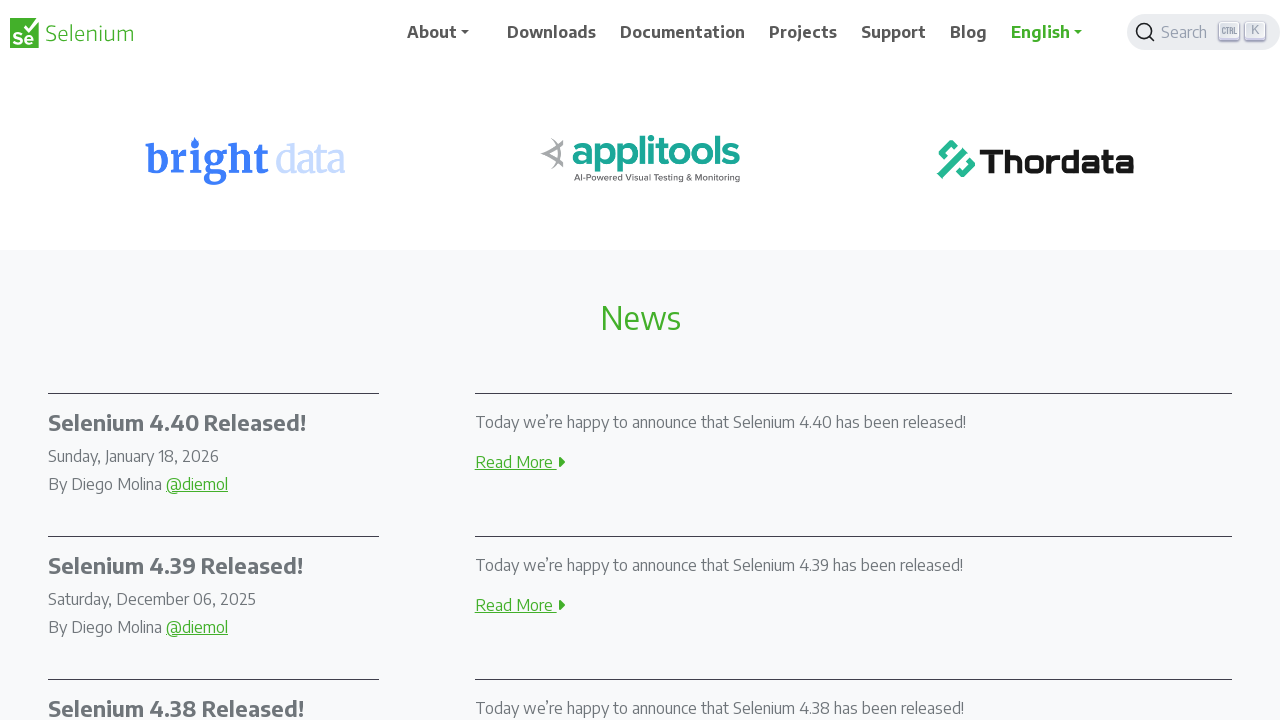